Tests an age submission form by entering a name and age, then clicking the submit button to submit the form.

Starting URL: https://kristinek.github.io/site/examples/age

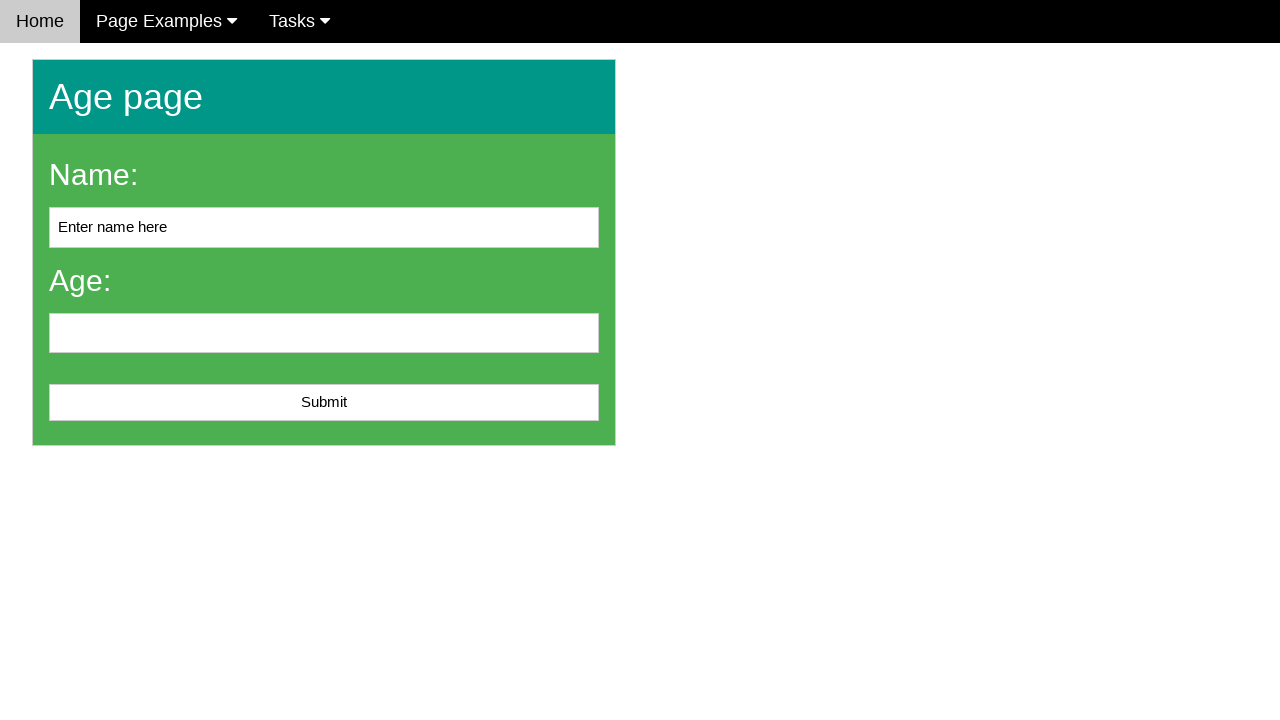

Cleared the name field on #name
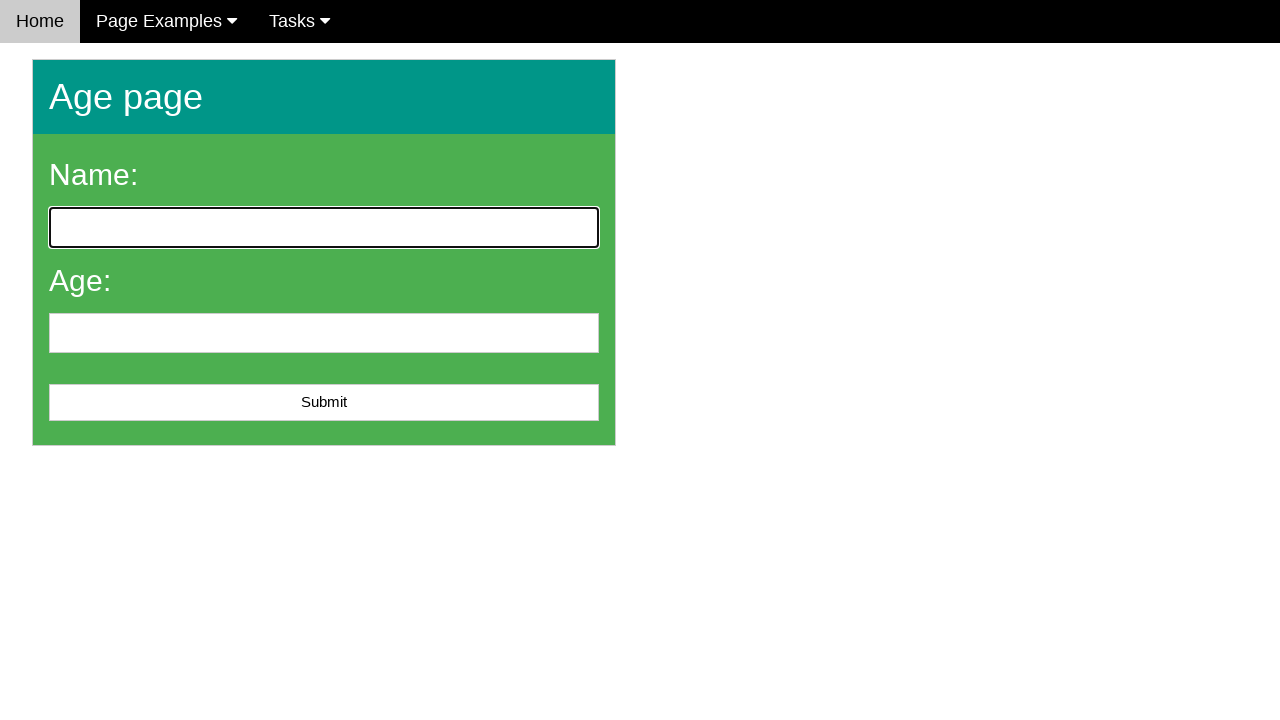

Entered 'John Smith' in the name field on #name
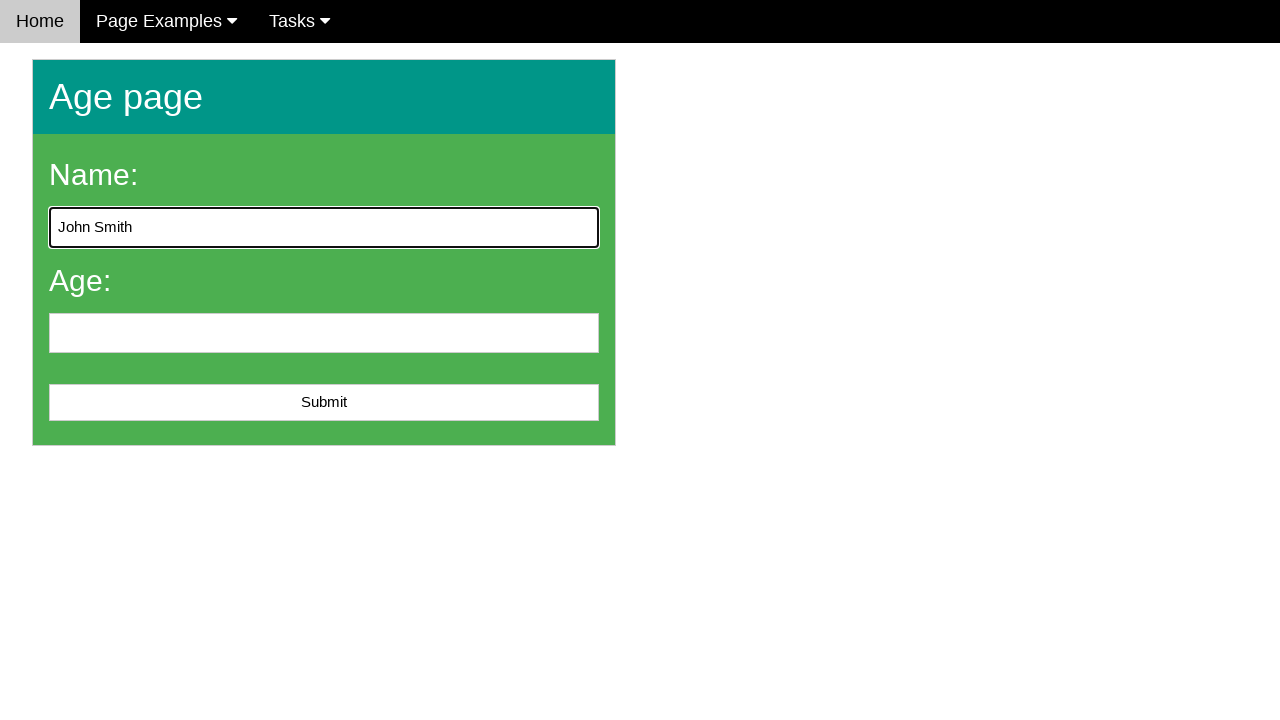

Entered '28' in the age field on #age
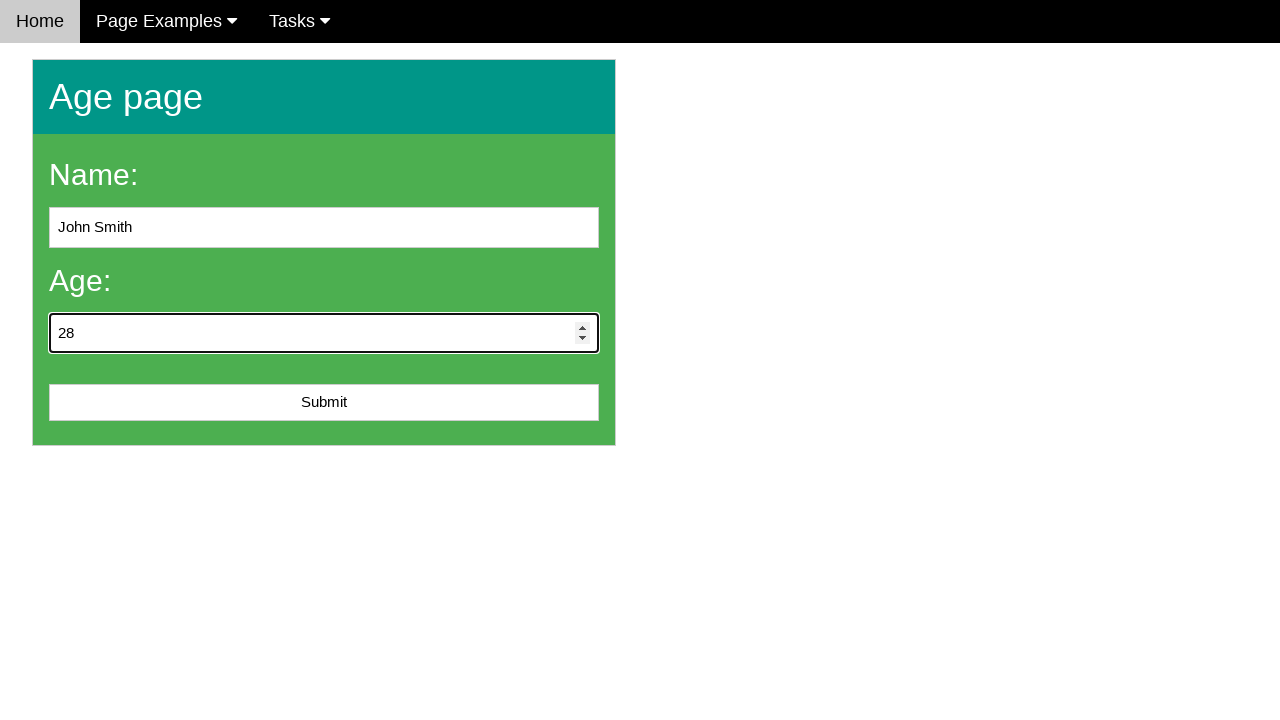

Clicked the submit button to submit the age form at (324, 403) on #submit
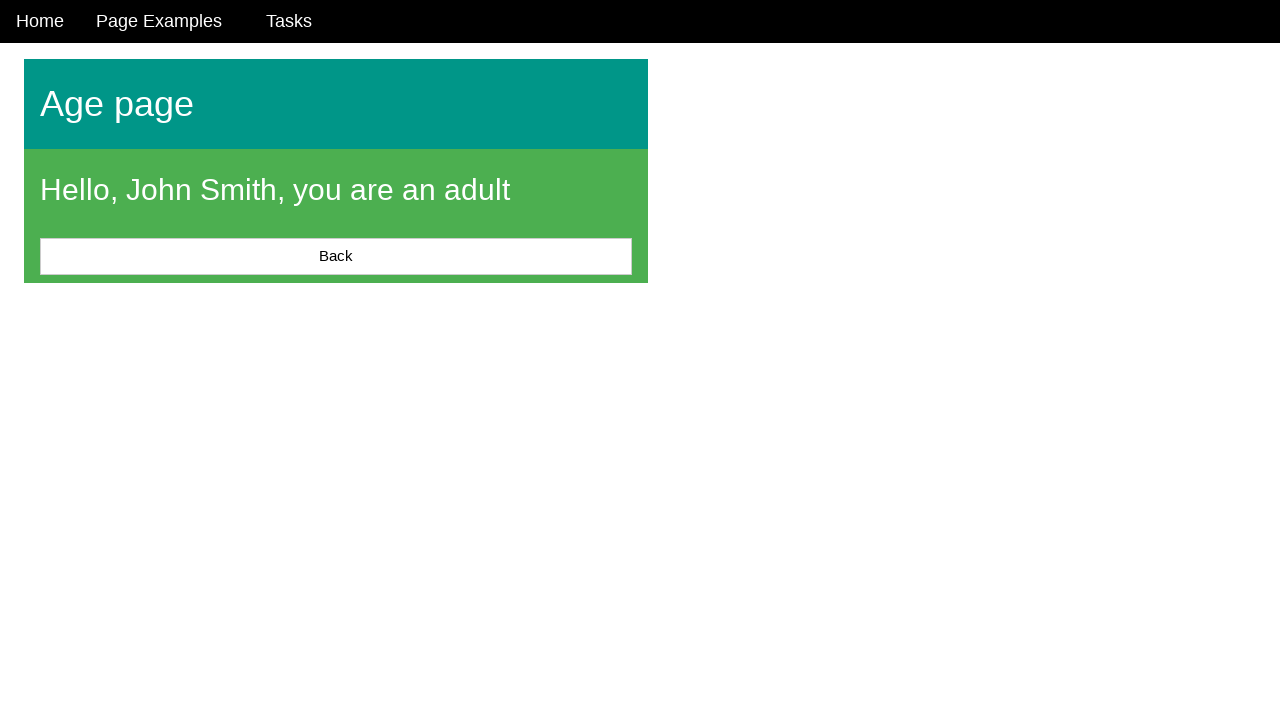

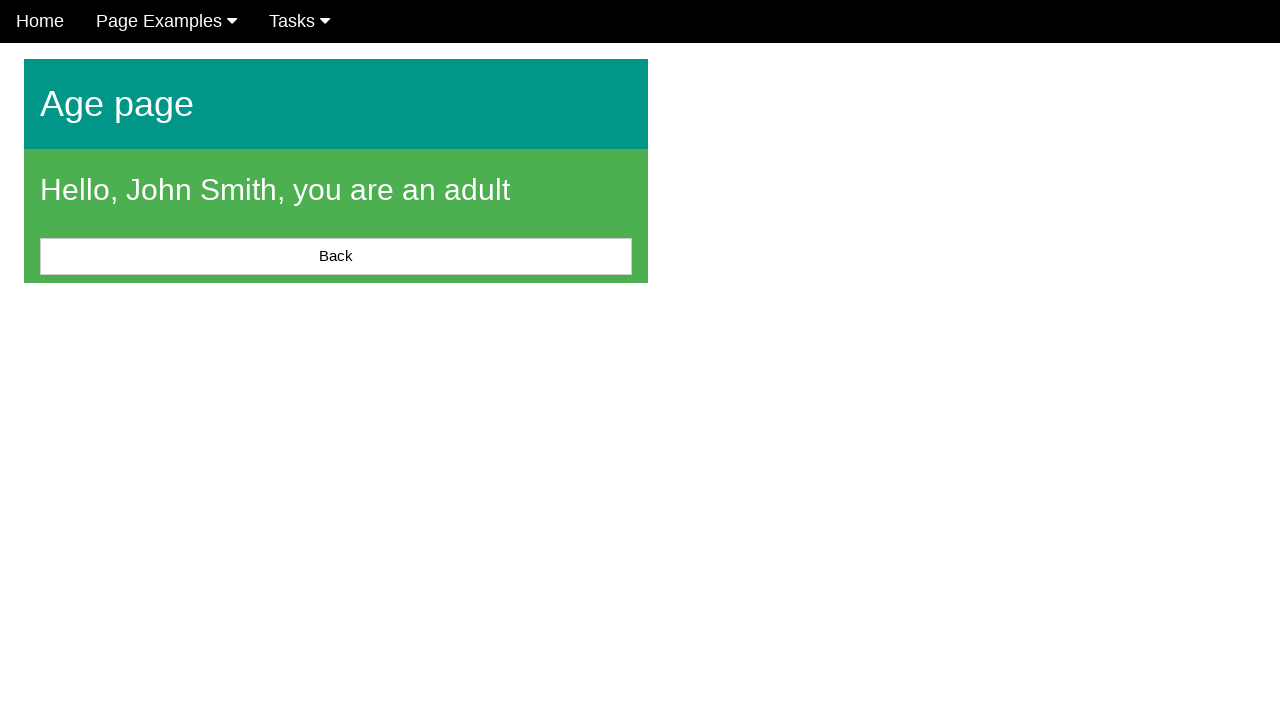